Tests the progress bar reset functionality by clicking reset and waiting for it to return to 0%

Starting URL: https://demoqa.com/progress-bar

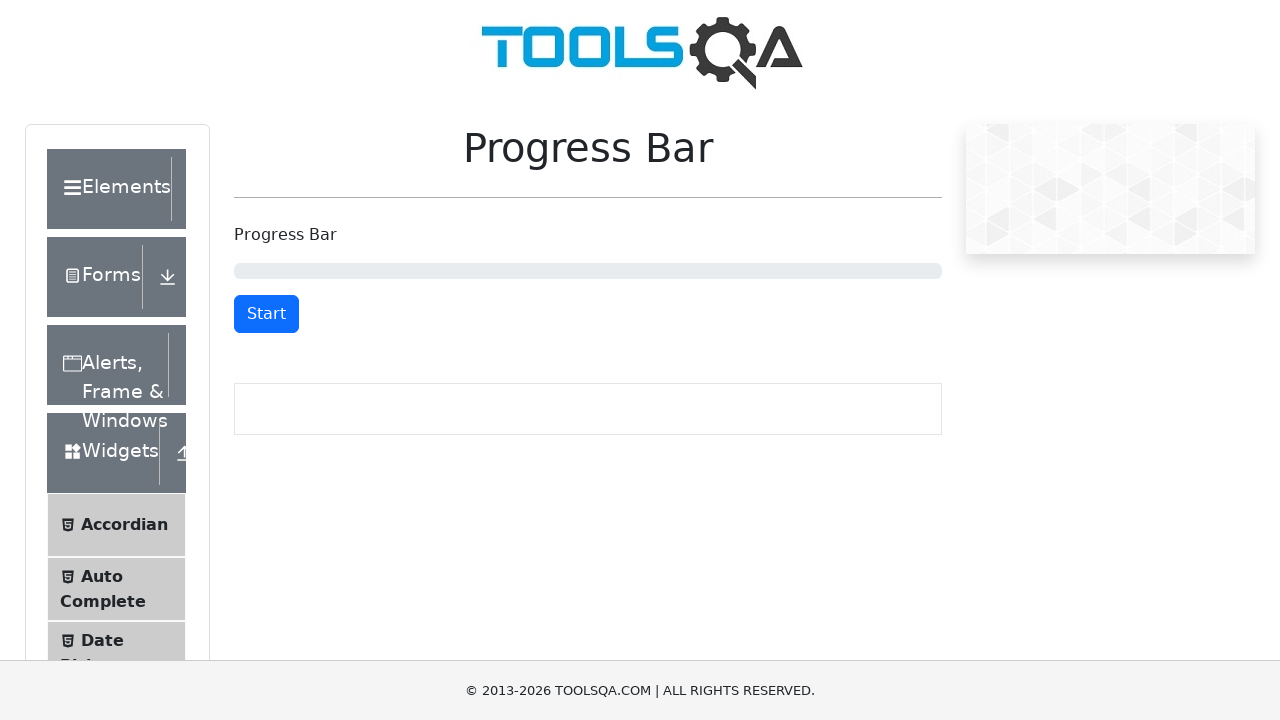

Clicked start/stop button to begin progress bar at (266, 314) on #startStopButton
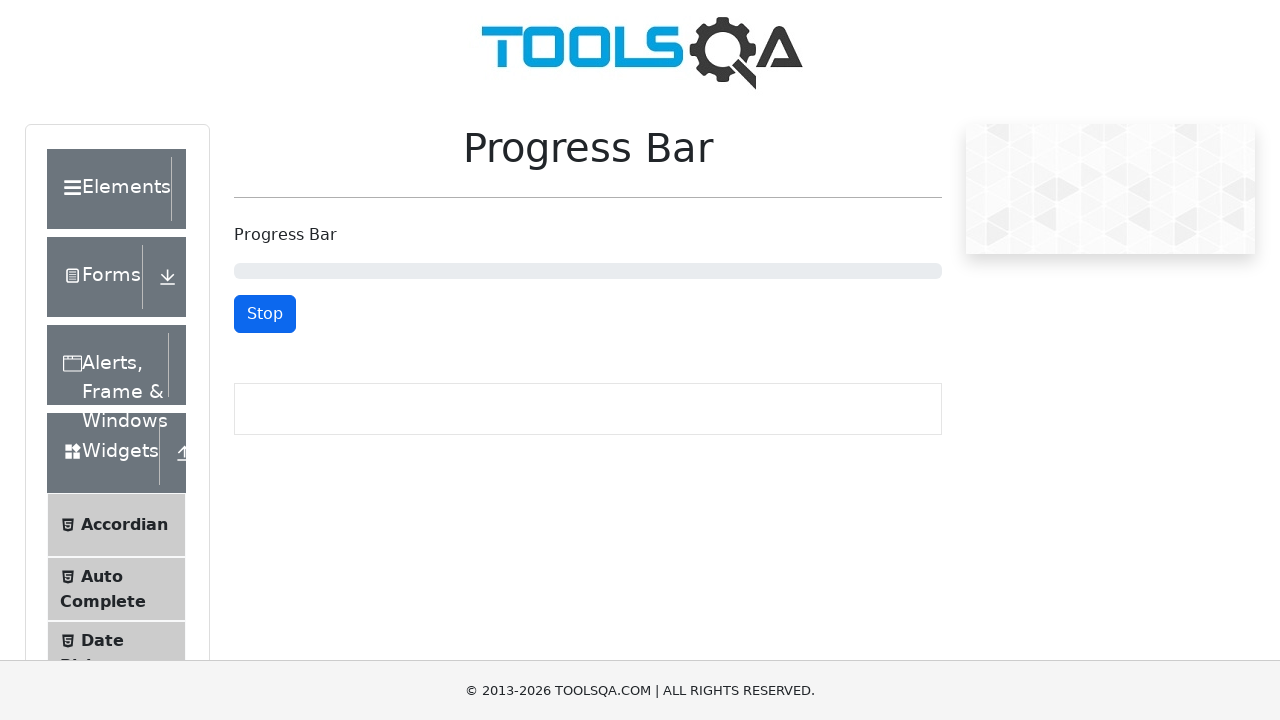

Progress bar reached 100% completion
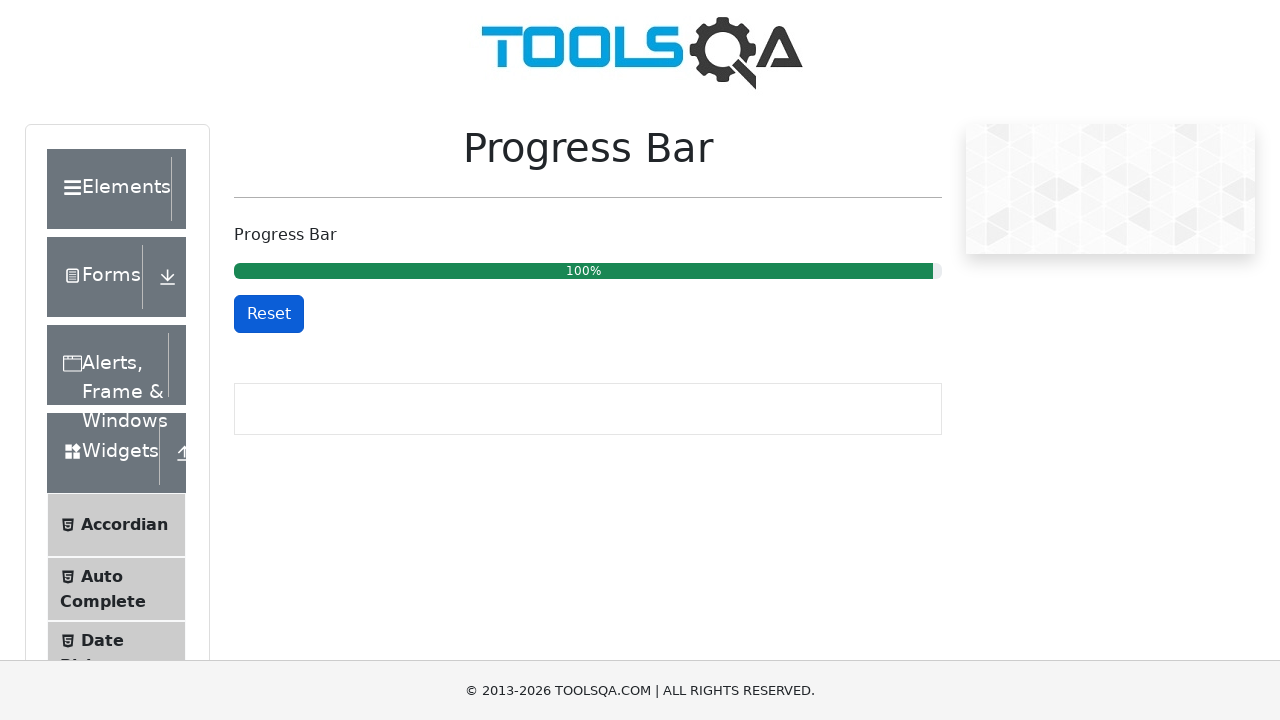

Clicked reset button to reset progress bar at (269, 314) on #resetButton
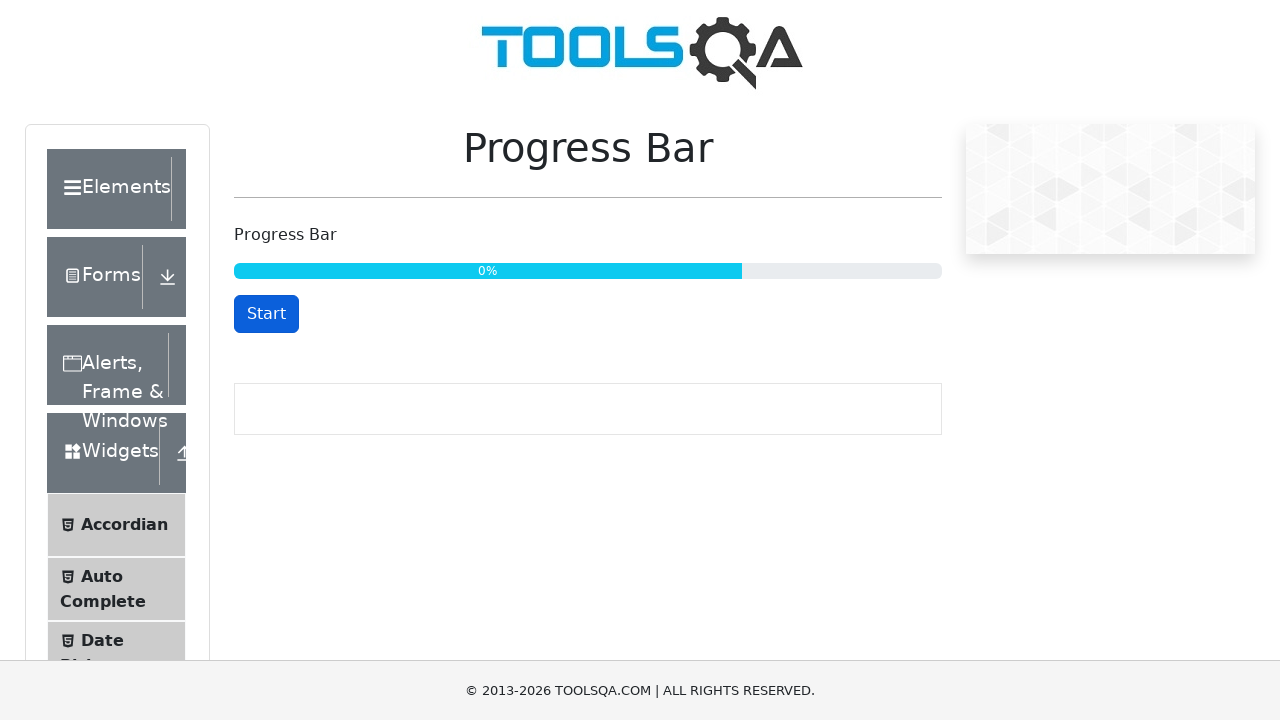

Progress bar successfully reset to 0%
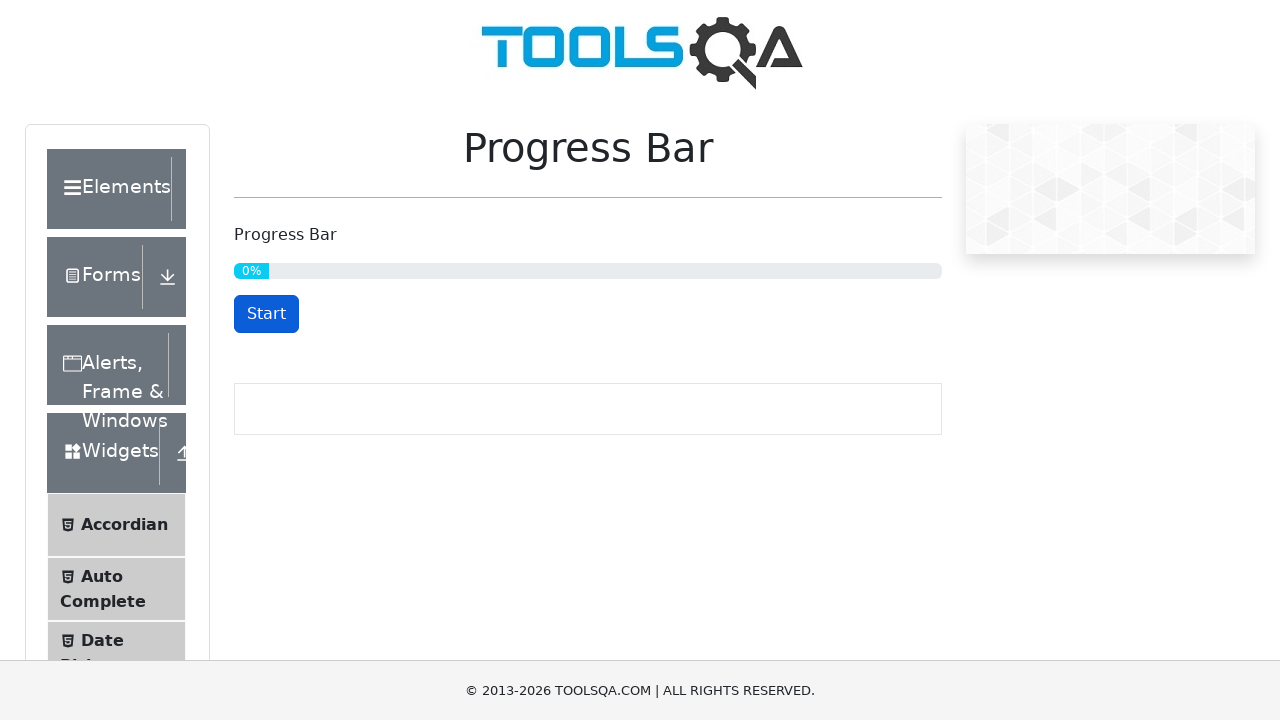

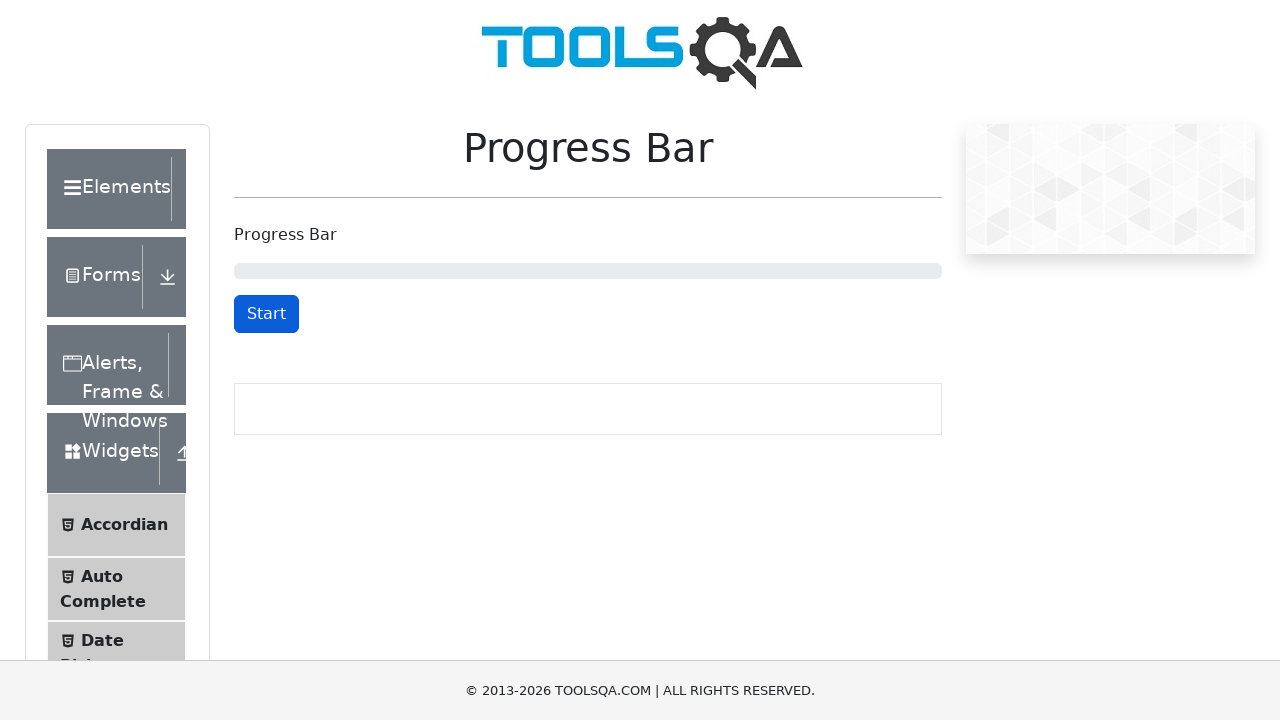